Tests the notification message functionality by clicking a link to trigger a notification and verifying the notification message appears

Starting URL: https://the-internet.herokuapp.com/notification_message_rendered

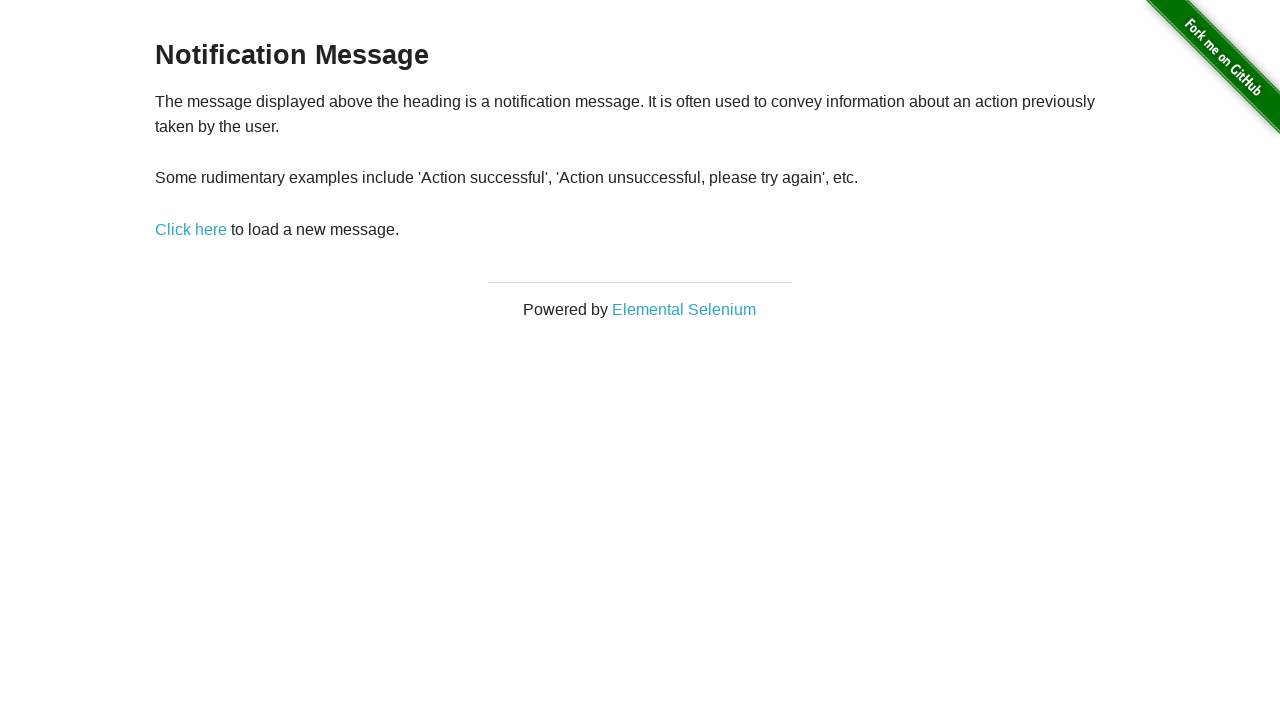

Clicked link in content area to trigger notification at (191, 229) on #content a
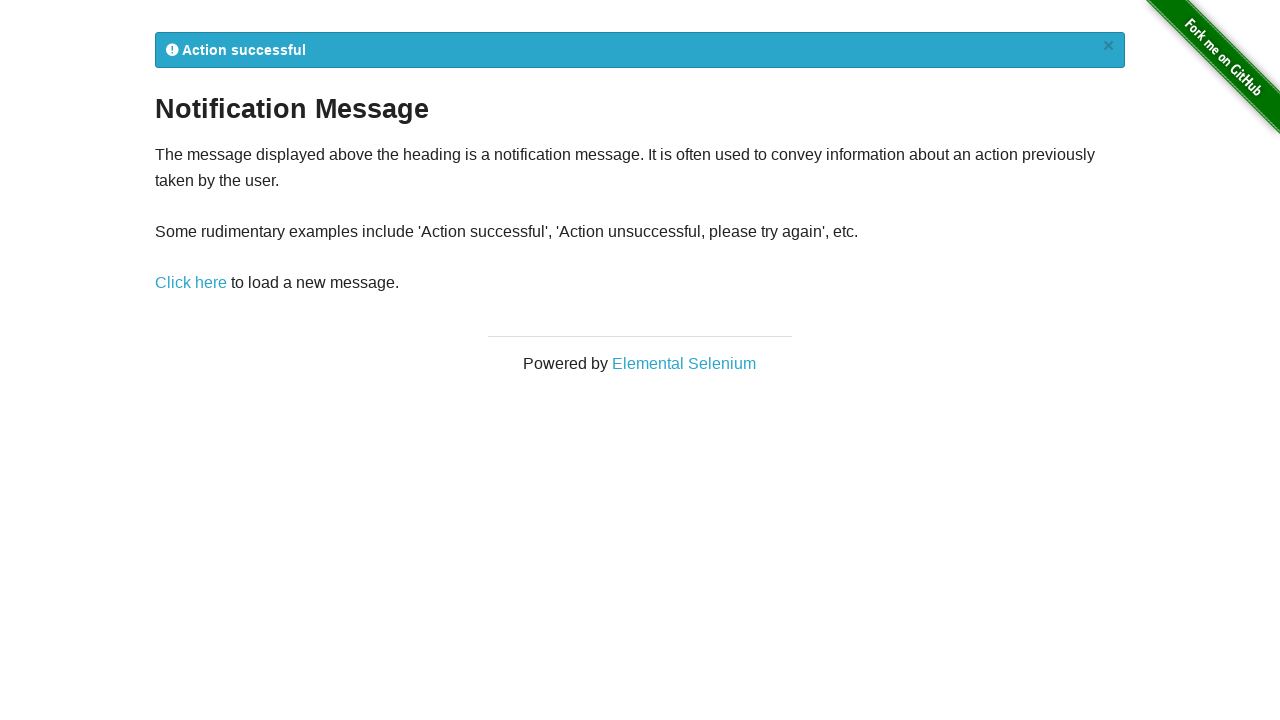

Waited for flash notification element to appear in DOM
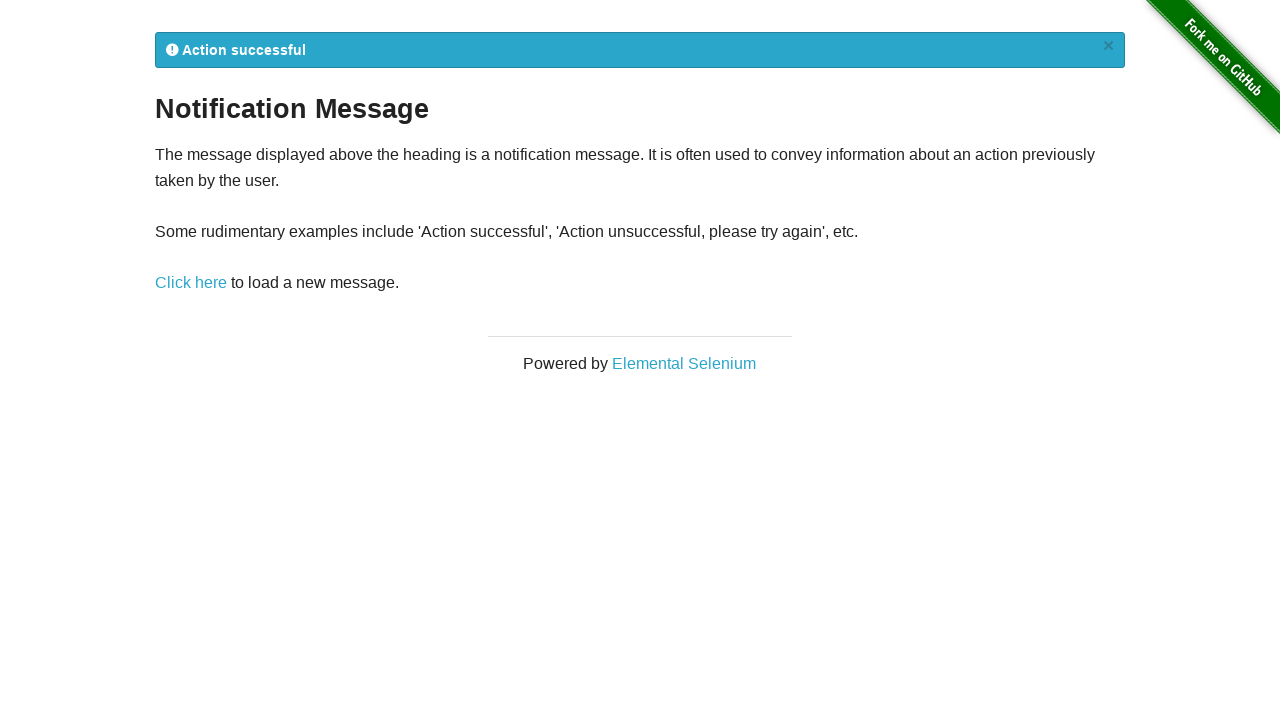

Located the notification message element
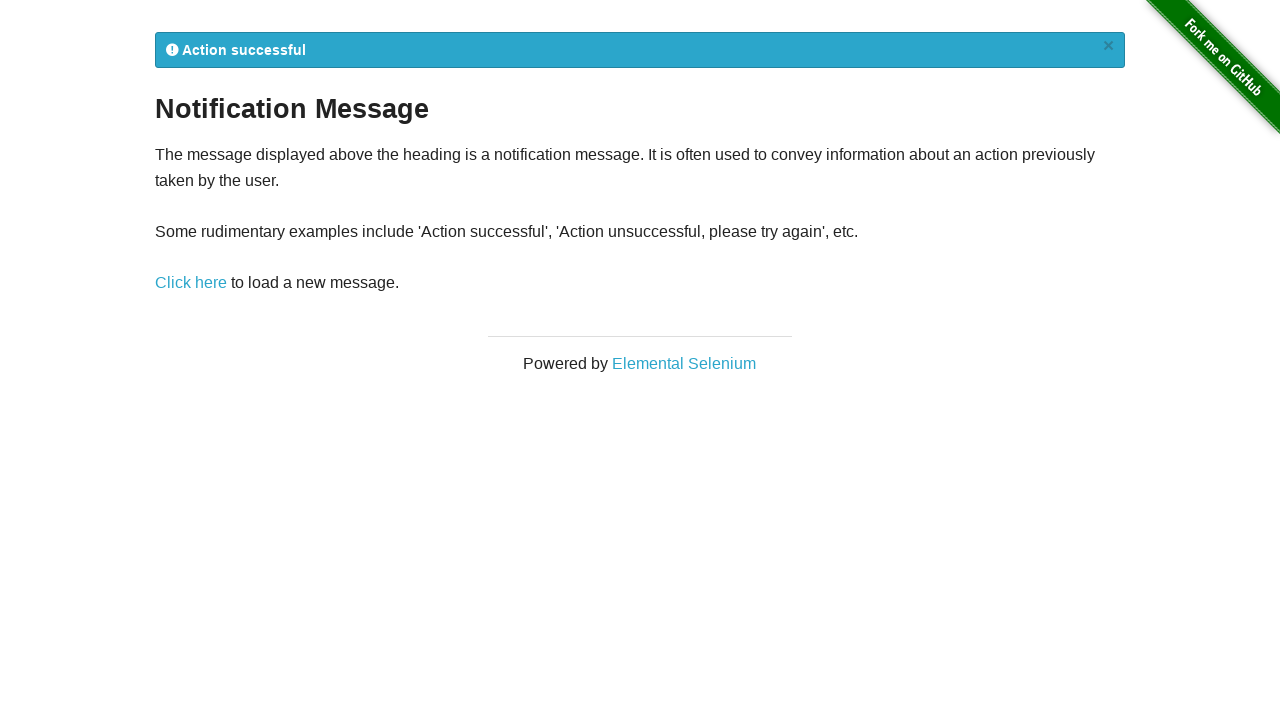

Verified notification message is visible on page
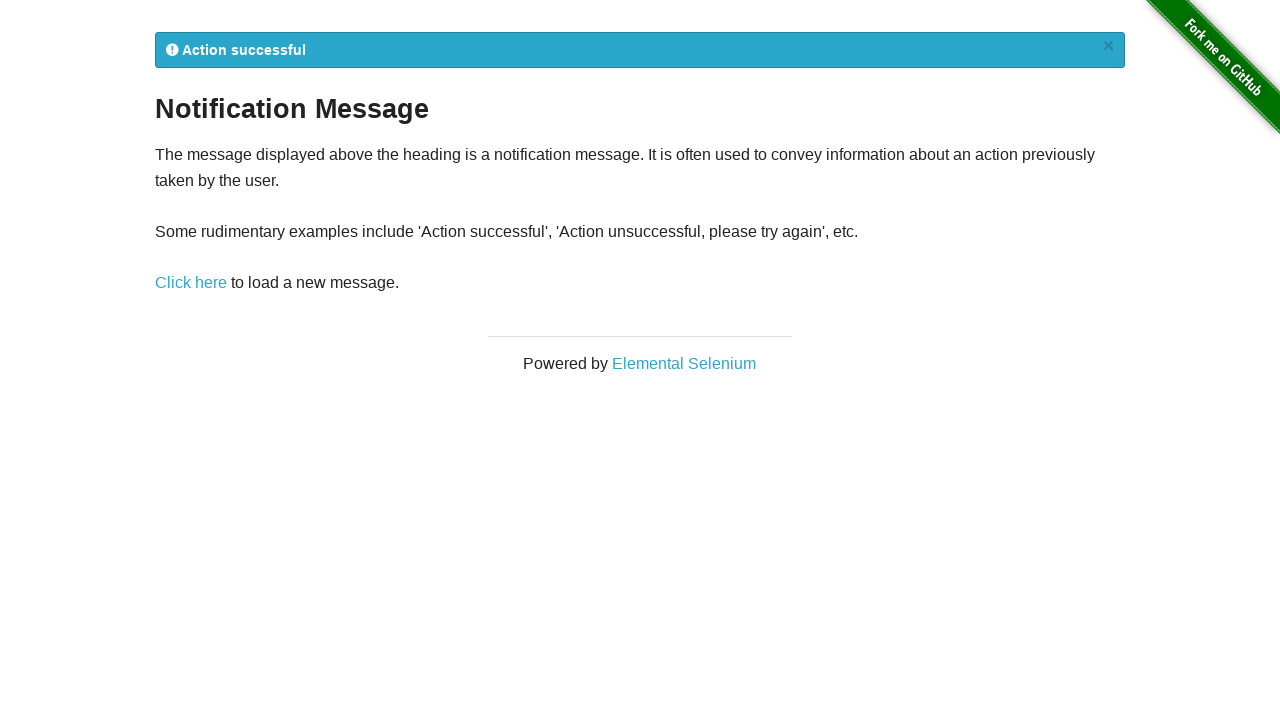

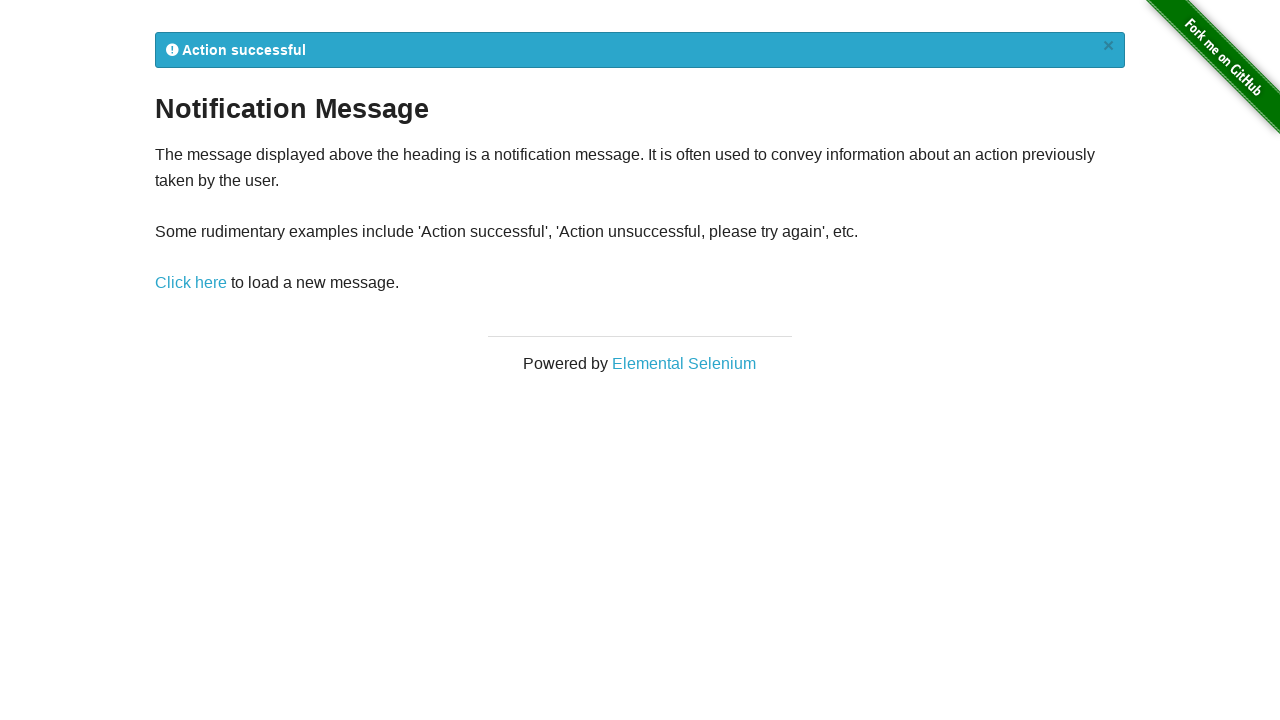